Automates the ERMiT (Erosion Risk Management Tool) web form by filling in slope parameters, vegetation type, soil type, climate location, and fire severity, then submits the form and waits for results.

Starting URL: https://forest.moscowfsl.wsu.edu/cgi-bin/fswepp/ermit/ermit.pl

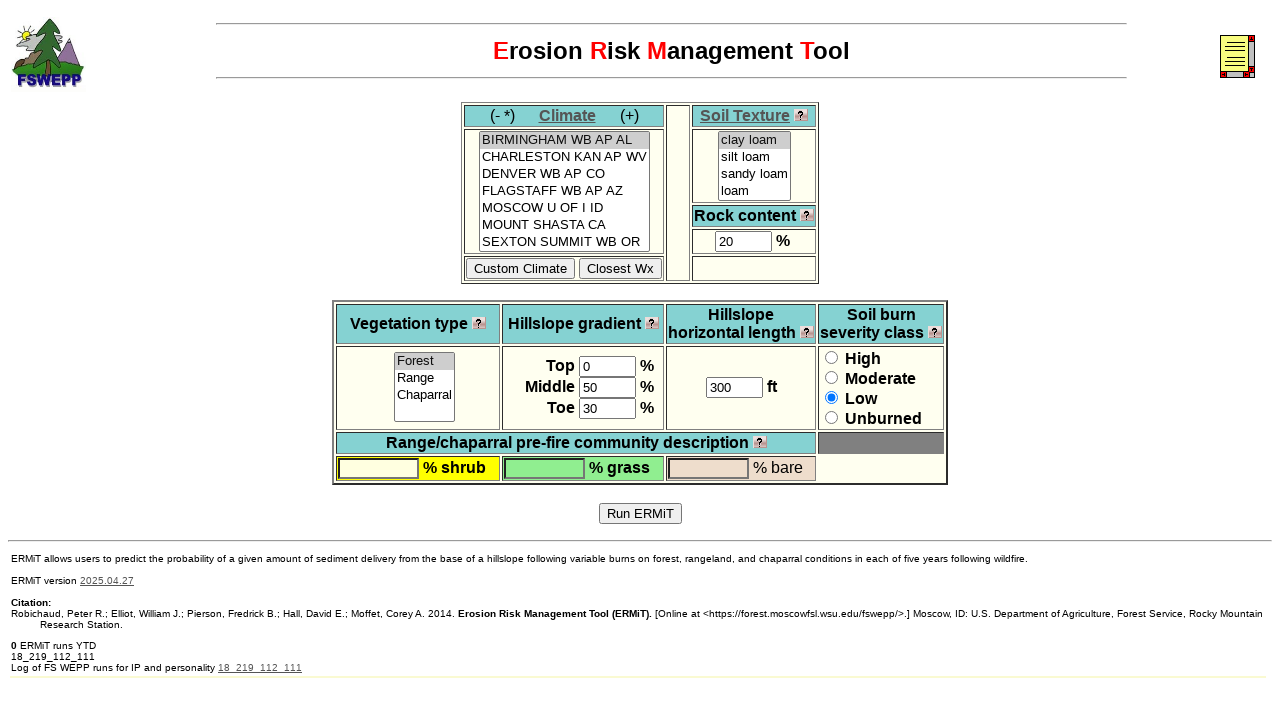

ERMiT page loaded and network idle
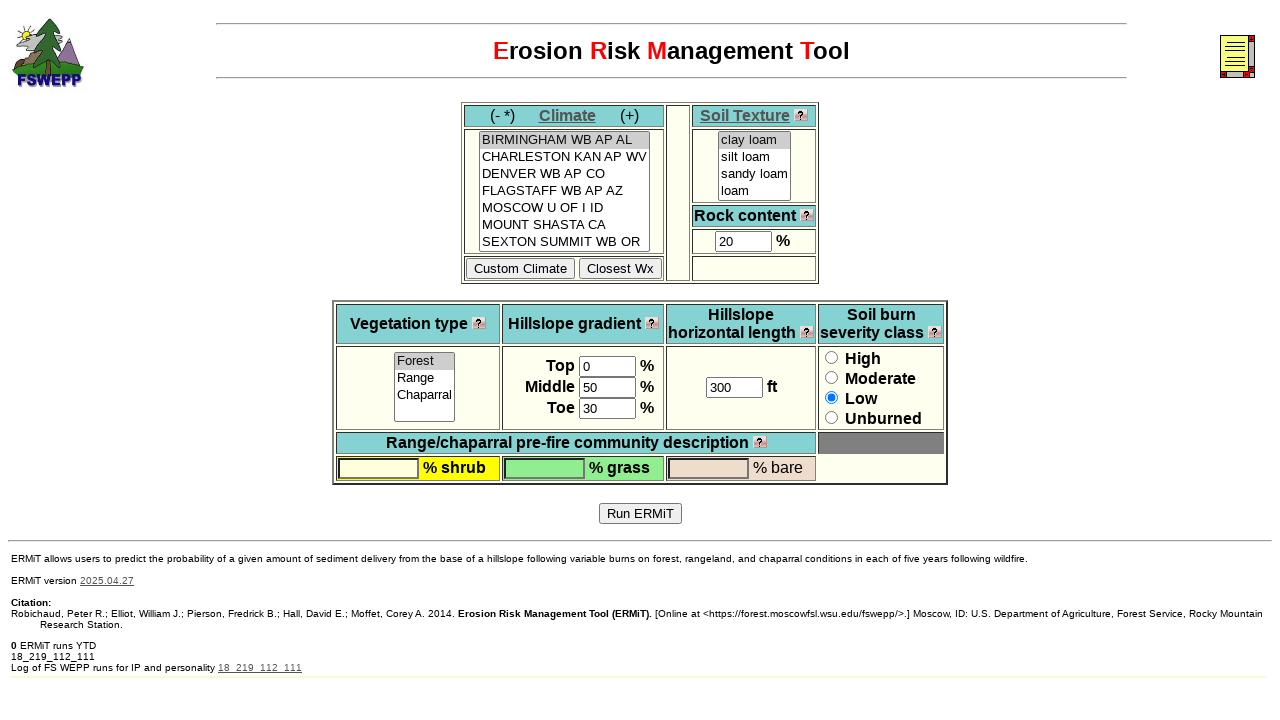

Cleared top slope field on xpath=/html/body/font/center/form/p/table/tbody/tr[2]/td[2]/b[1]/input
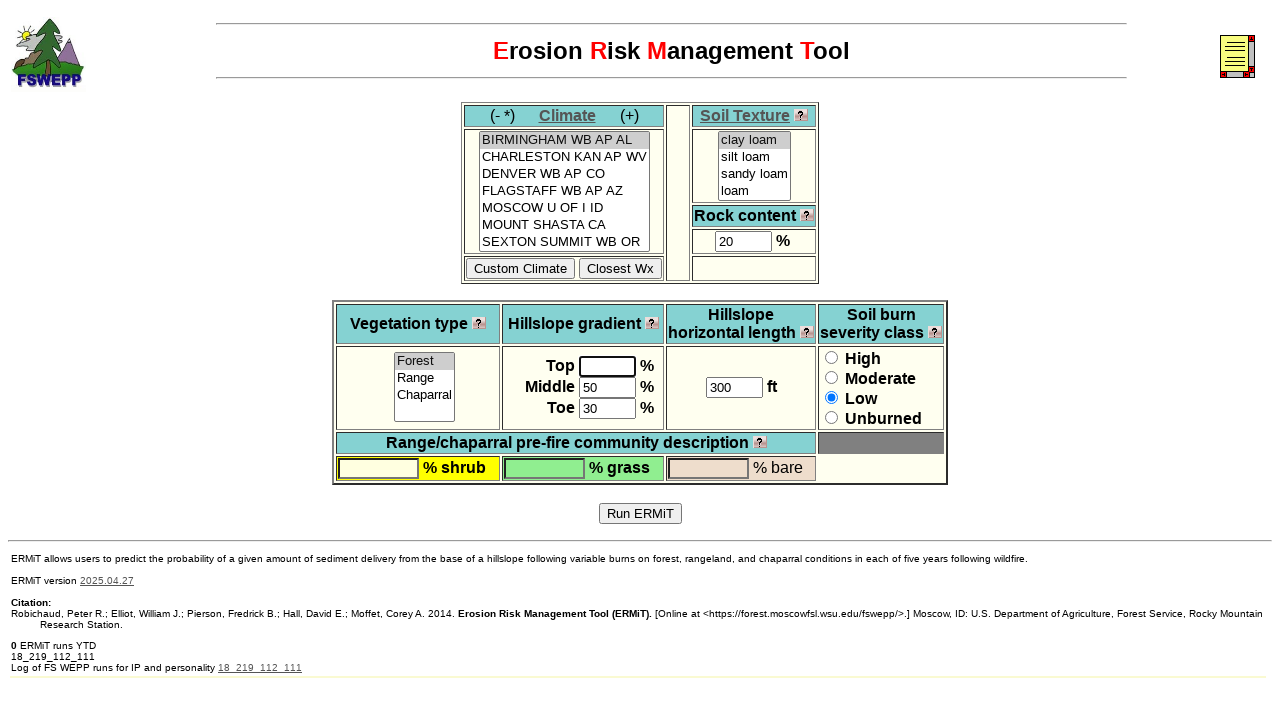

Filled top slope field with 25 on xpath=/html/body/font/center/form/p/table/tbody/tr[2]/td[2]/b[1]/input
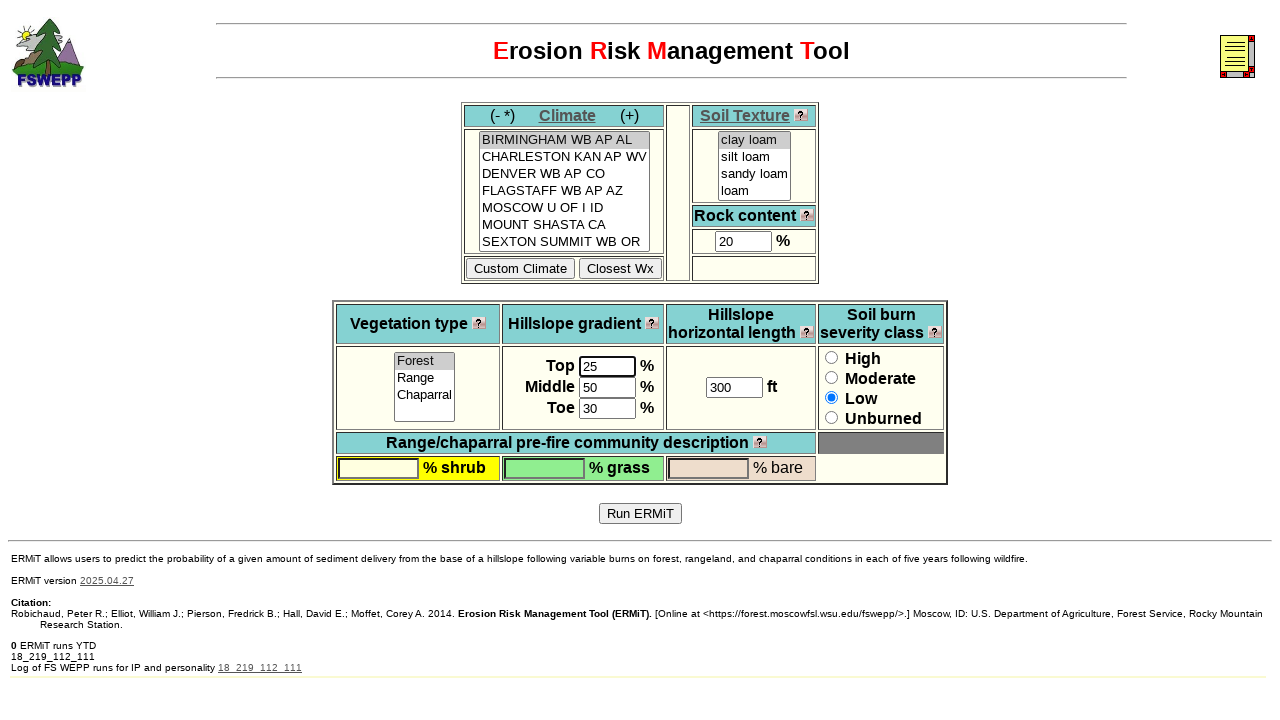

Cleared average slope field on xpath=/html/body/font/center/form/p/table/tbody/tr[2]/td[2]/b[2]/input
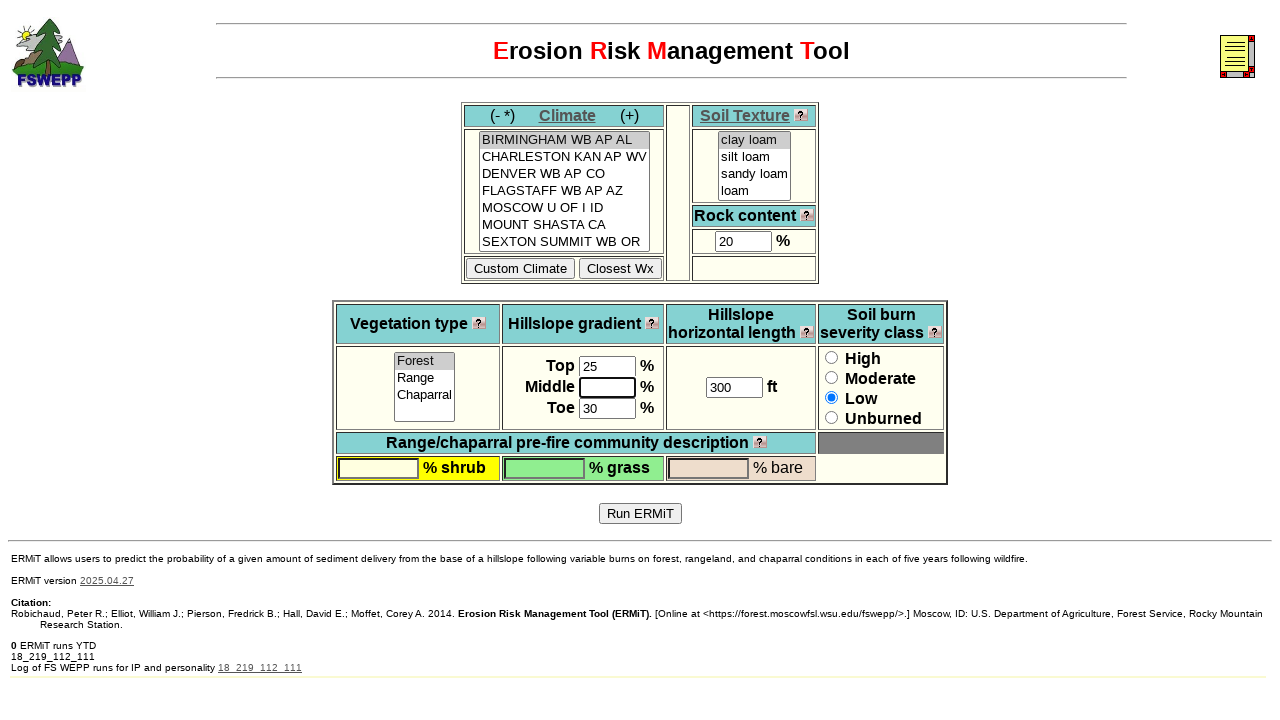

Filled average slope field with 30 on xpath=/html/body/font/center/form/p/table/tbody/tr[2]/td[2]/b[2]/input
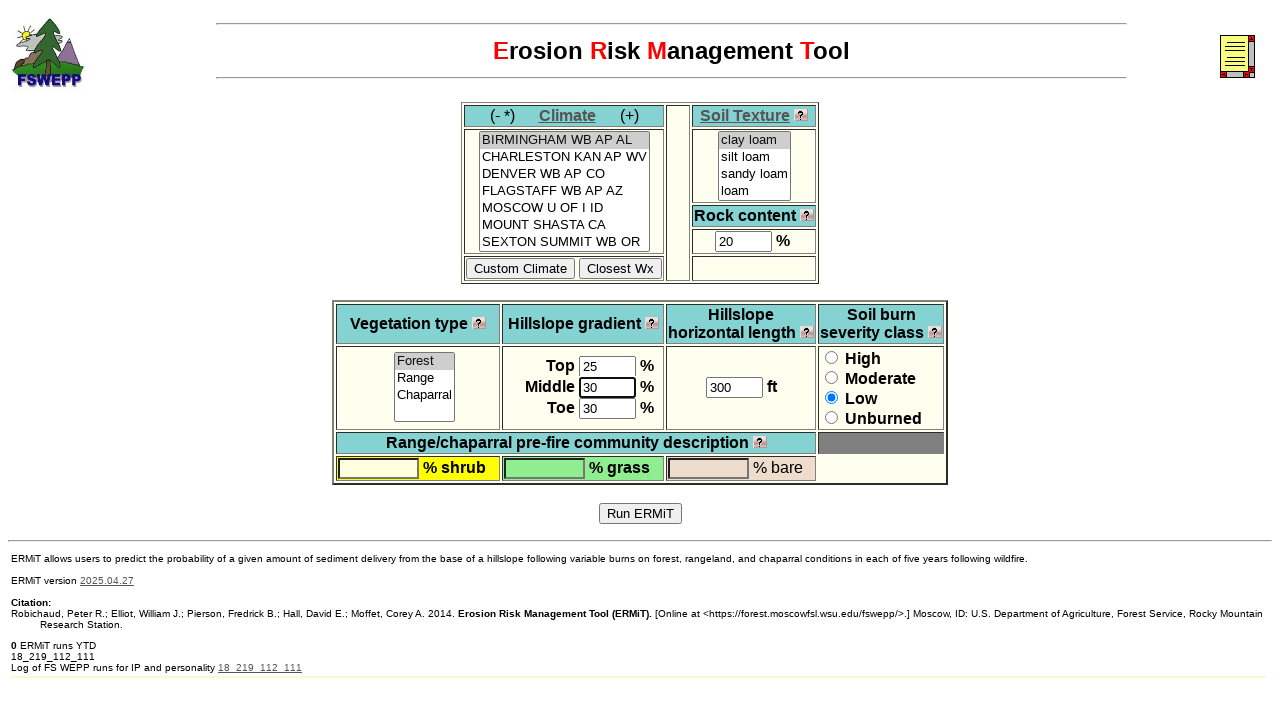

Cleared toe slope field on xpath=/html/body/font/center/form/p/table/tbody/tr[2]/td[2]/b[3]/input
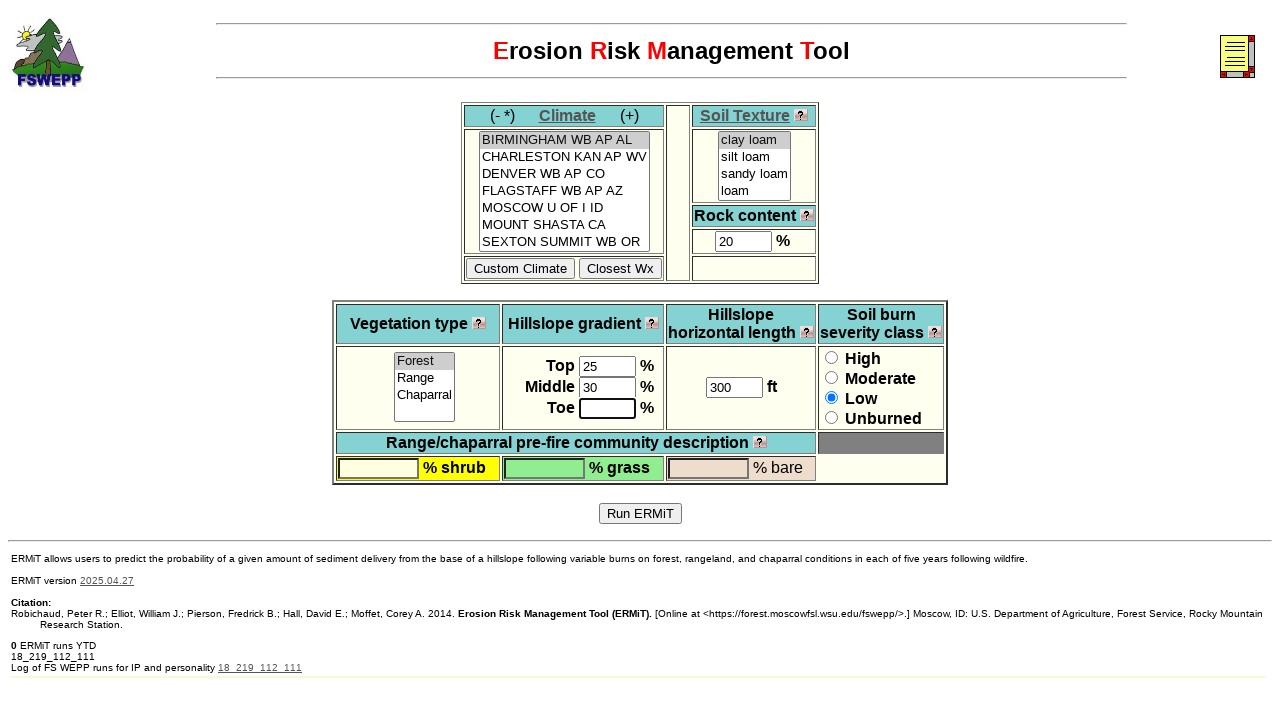

Filled toe slope field with 15 on xpath=/html/body/font/center/form/p/table/tbody/tr[2]/td[2]/b[3]/input
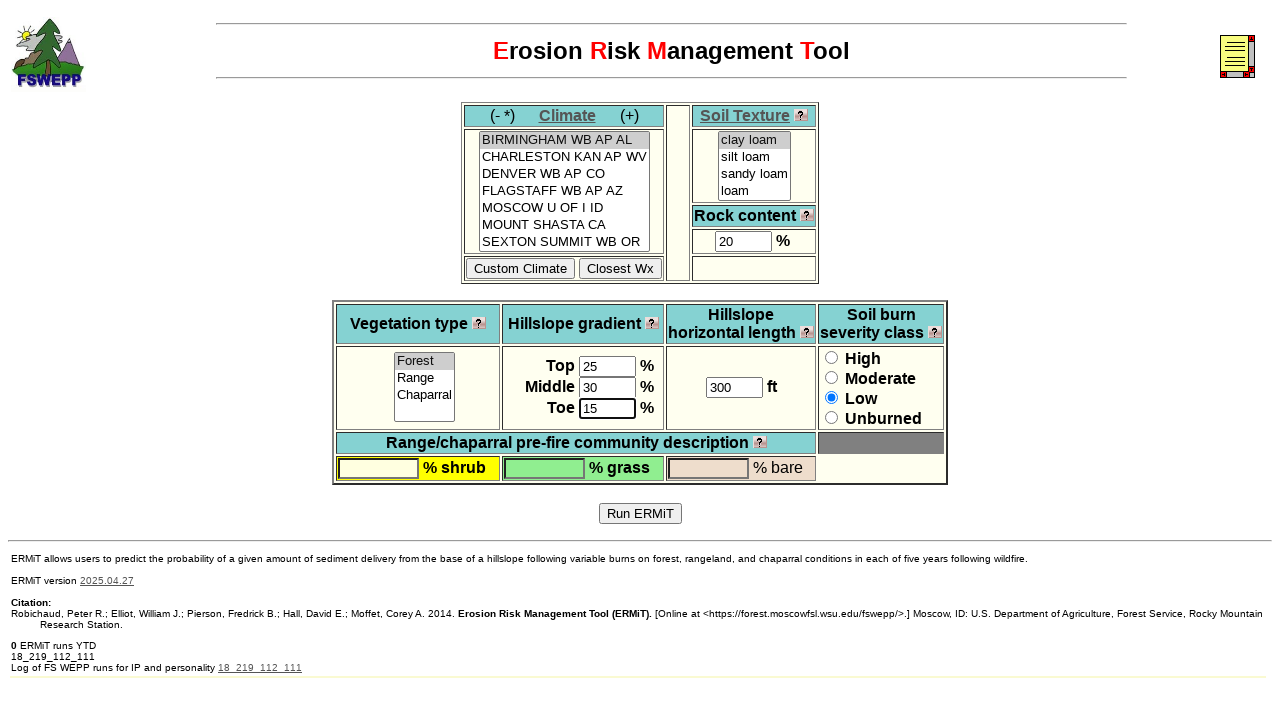

Cleared length in feet field on xpath=/html/body/font/center/form/p/table/tbody/tr[2]/td[3]/b/input
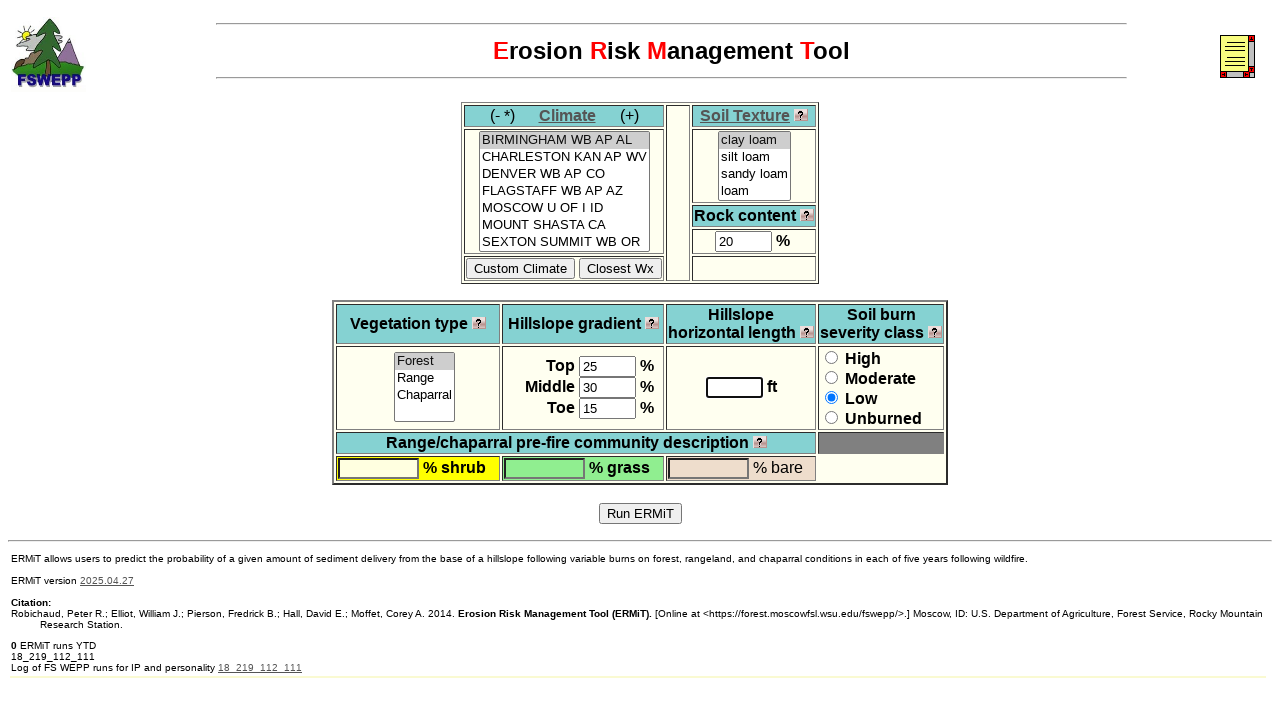

Filled length in feet field with 200 on xpath=/html/body/font/center/form/p/table/tbody/tr[2]/td[3]/b/input
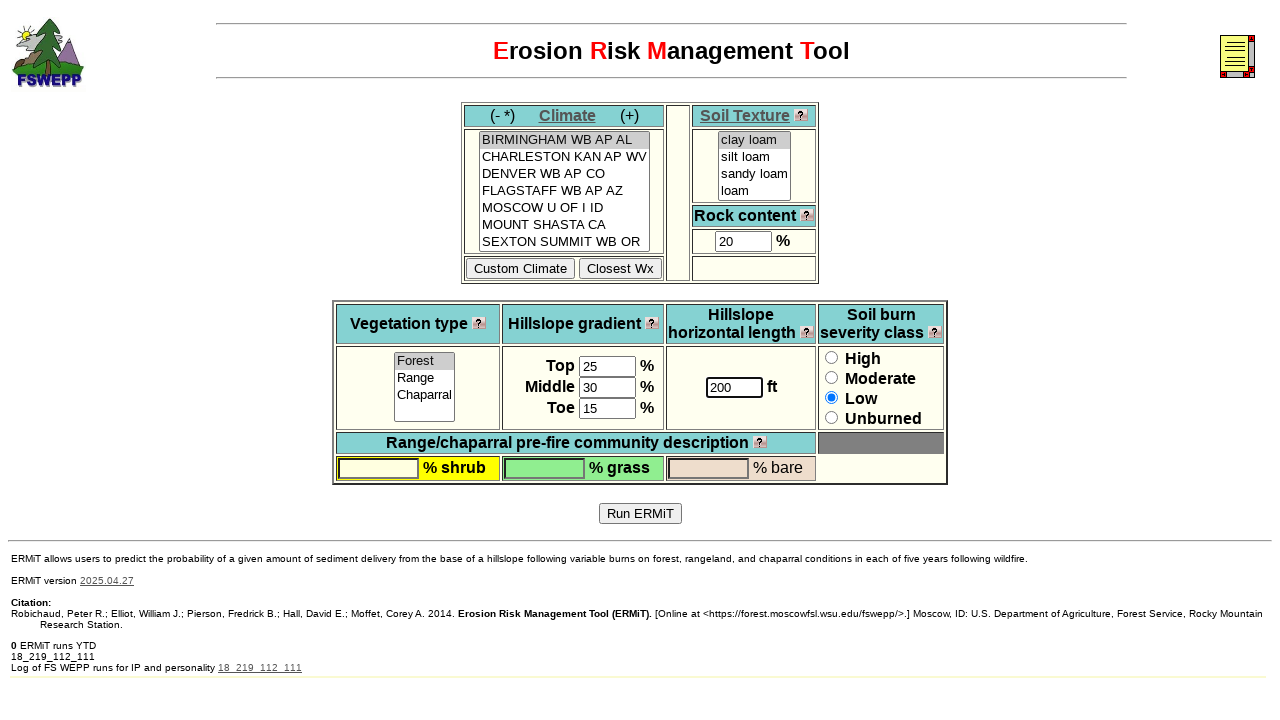

Cleared shrub percentage field on xpath=/html/body/font/center/form/p/table/tbody/tr[4]/td[1]/input
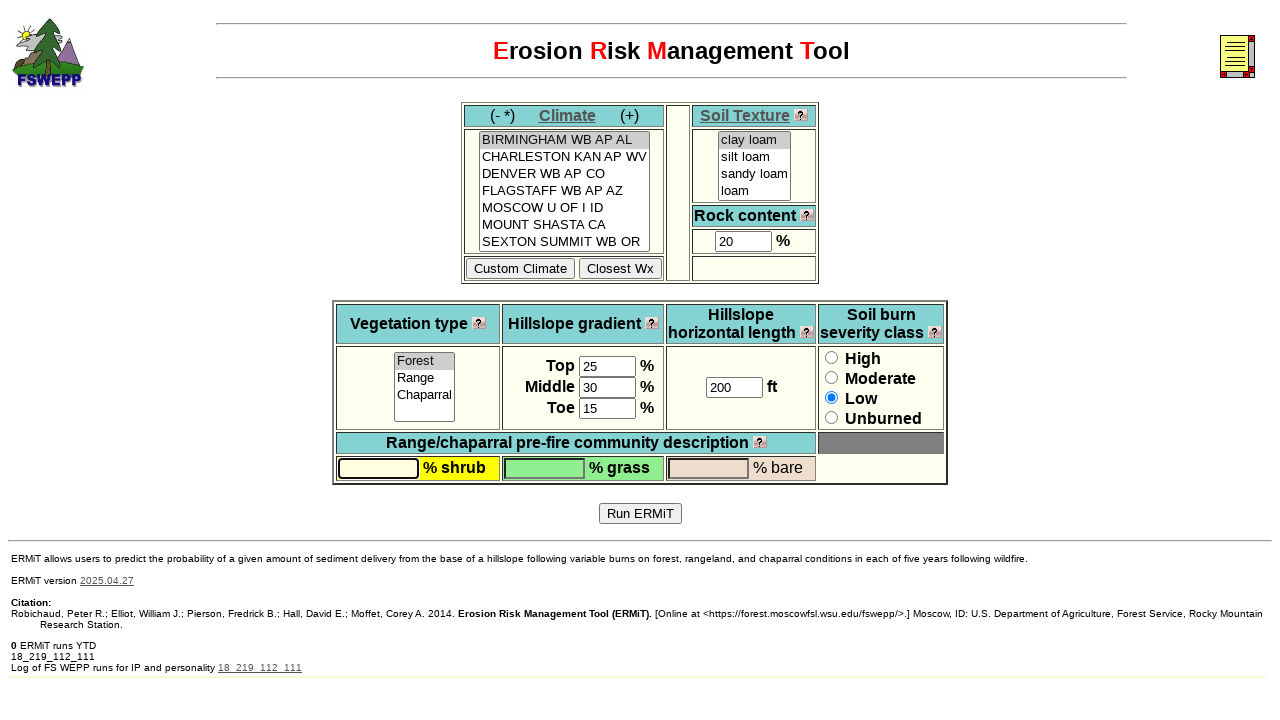

Filled shrub percentage field with 20 on xpath=/html/body/font/center/form/p/table/tbody/tr[4]/td[1]/input
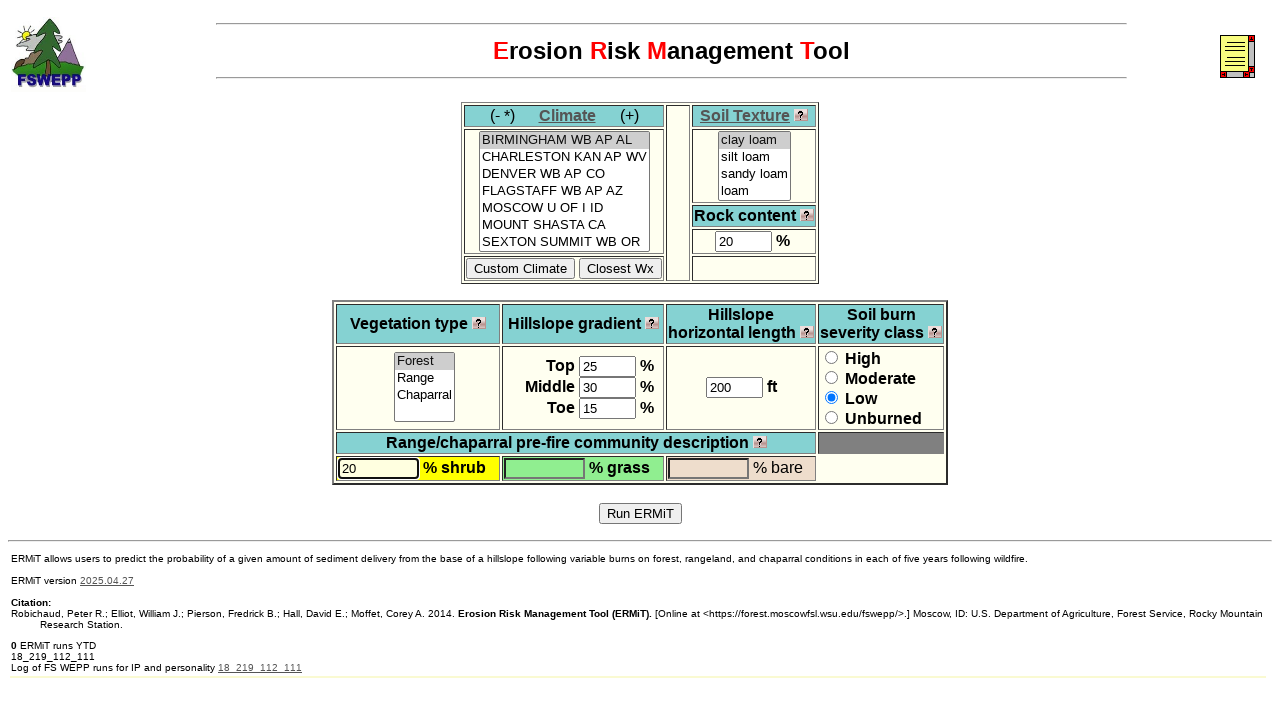

Cleared grass percentage field on xpath=/html/body/font/center/form/p/table/tbody/tr[4]/td[2]/input
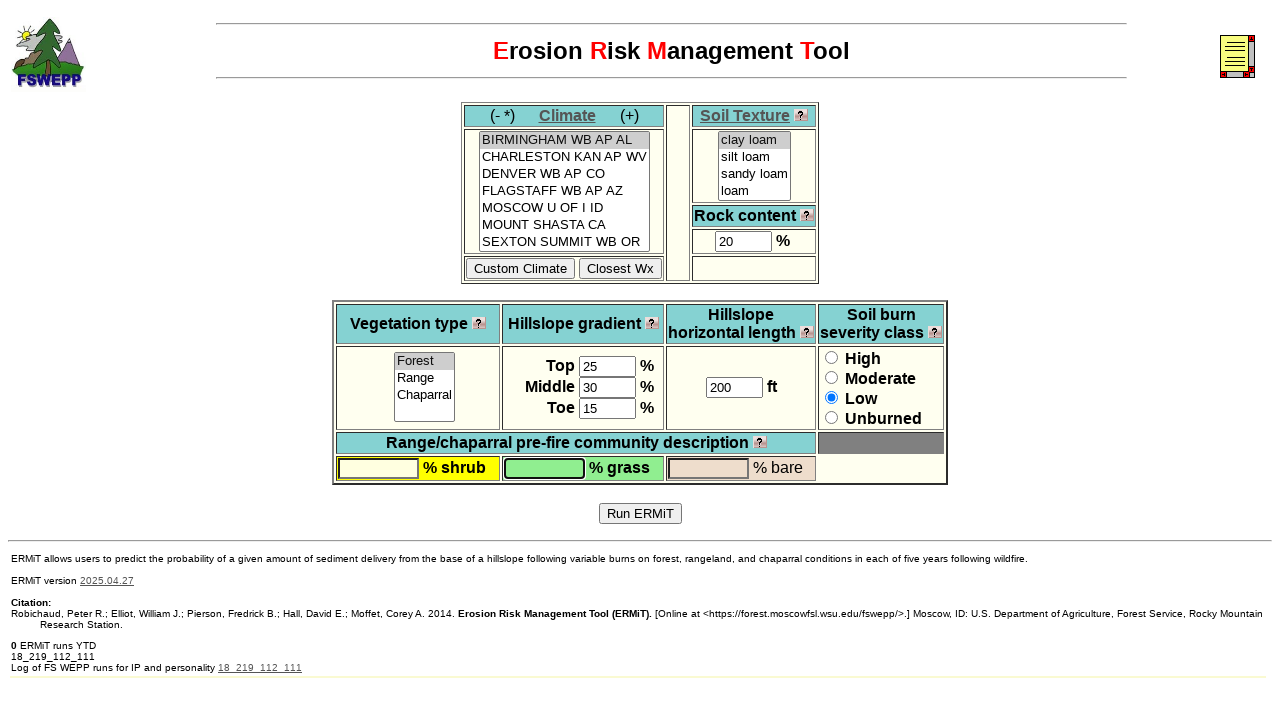

Filled grass percentage field with 60 on xpath=/html/body/font/center/form/p/table/tbody/tr[4]/td[2]/input
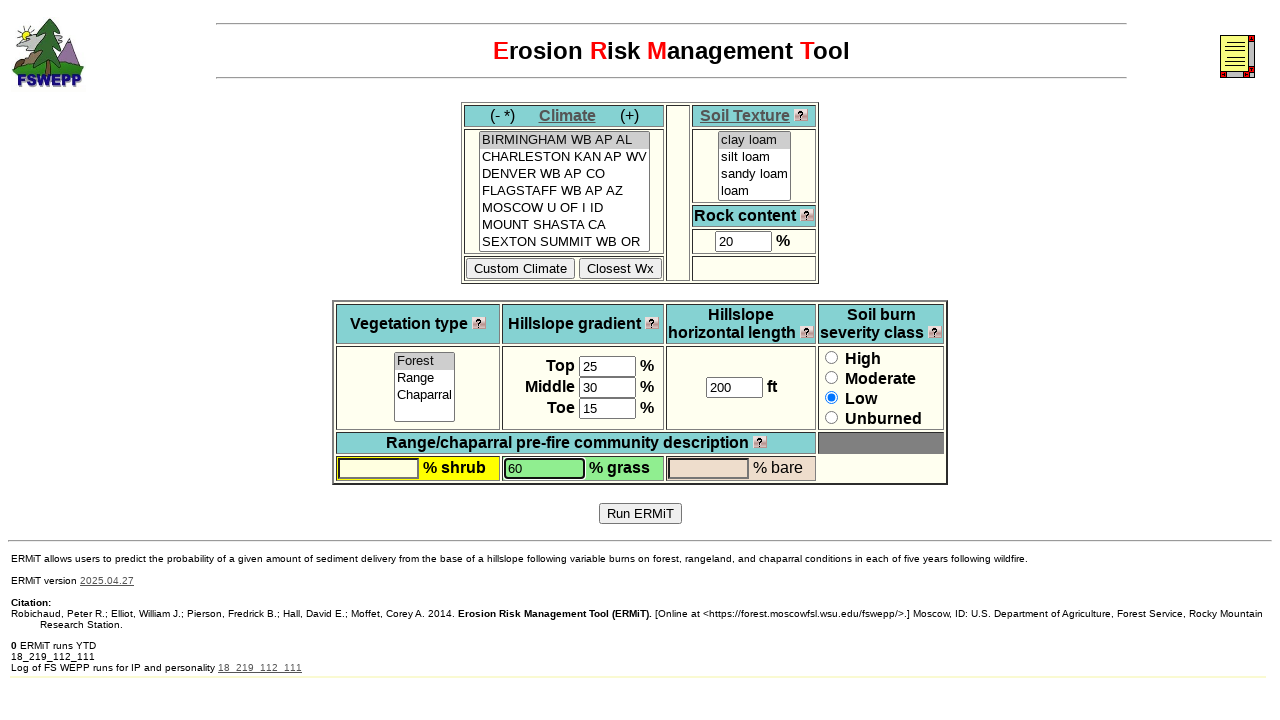

Cleared bare ground percentage field on xpath=/html/body/font/center/form/p/table/tbody/tr[4]/td[3]/input
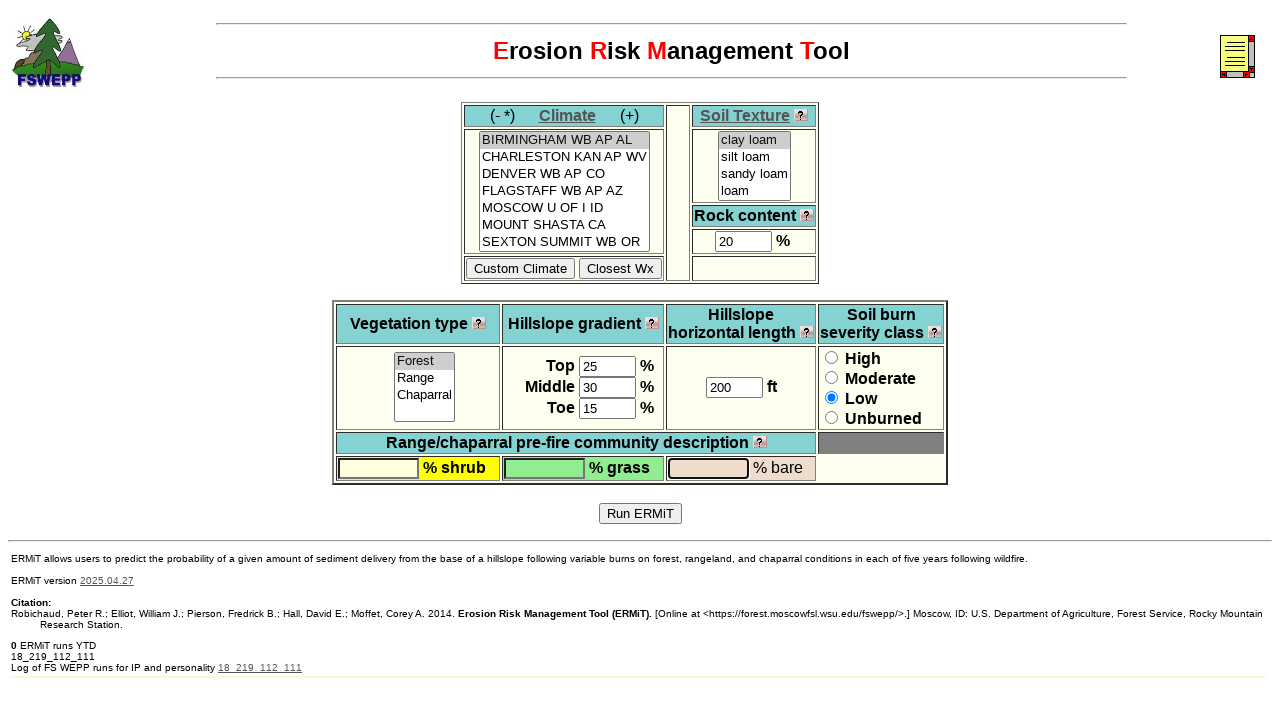

Filled bare ground percentage field with 20 on xpath=/html/body/font/center/form/p/table/tbody/tr[4]/td[3]/input
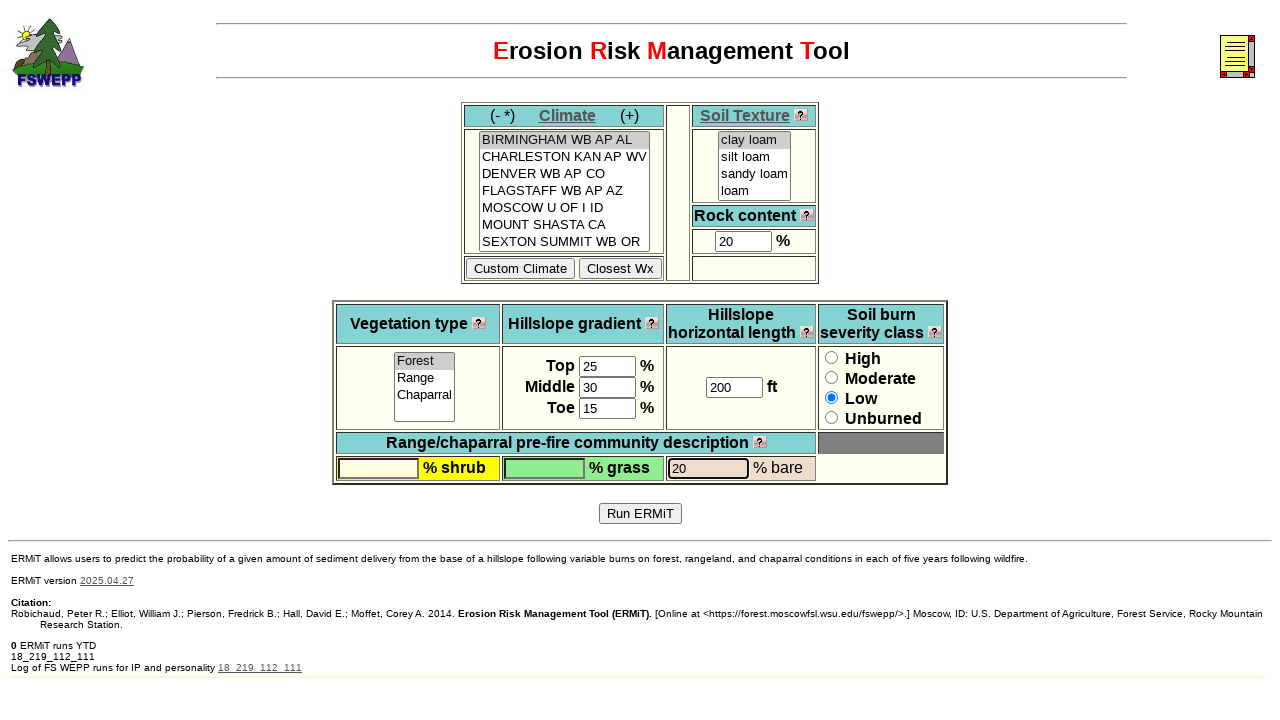

Cleared rock content field on xpath=/html/body/font/center/form/table/tbody/tr[4]/td/input
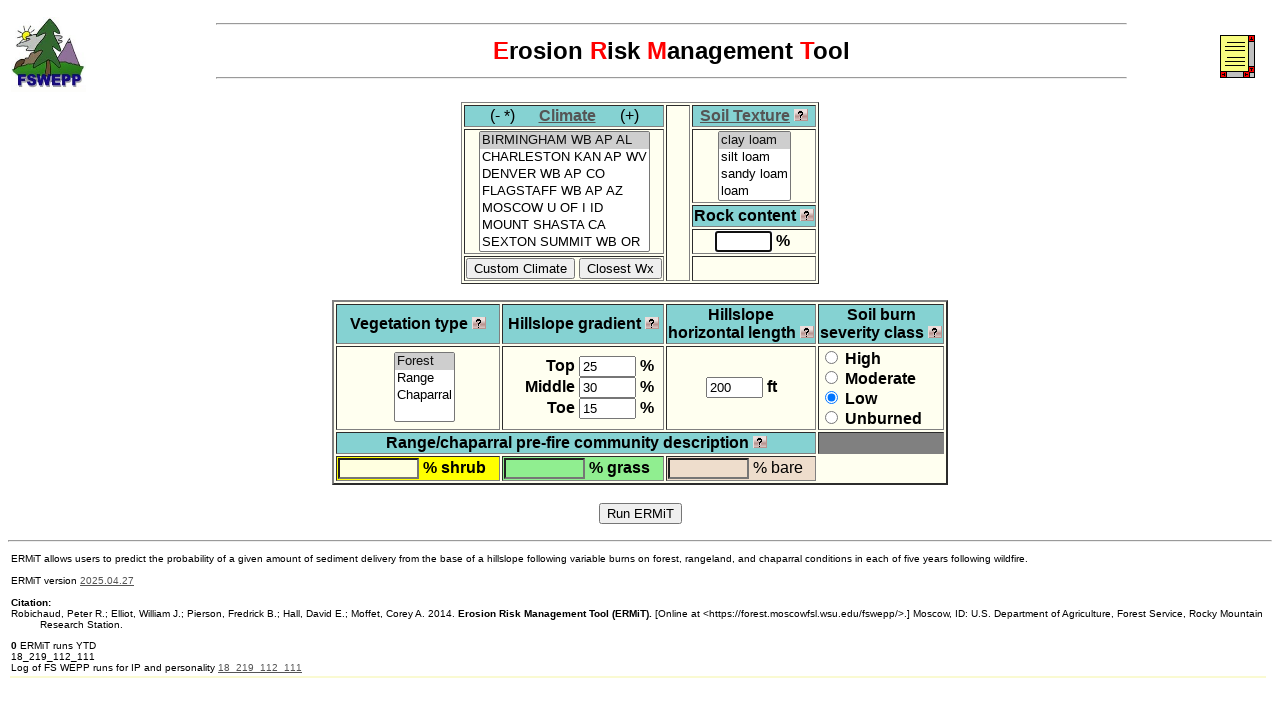

Filled rock content field with 15 on xpath=/html/body/font/center/form/table/tbody/tr[4]/td/input
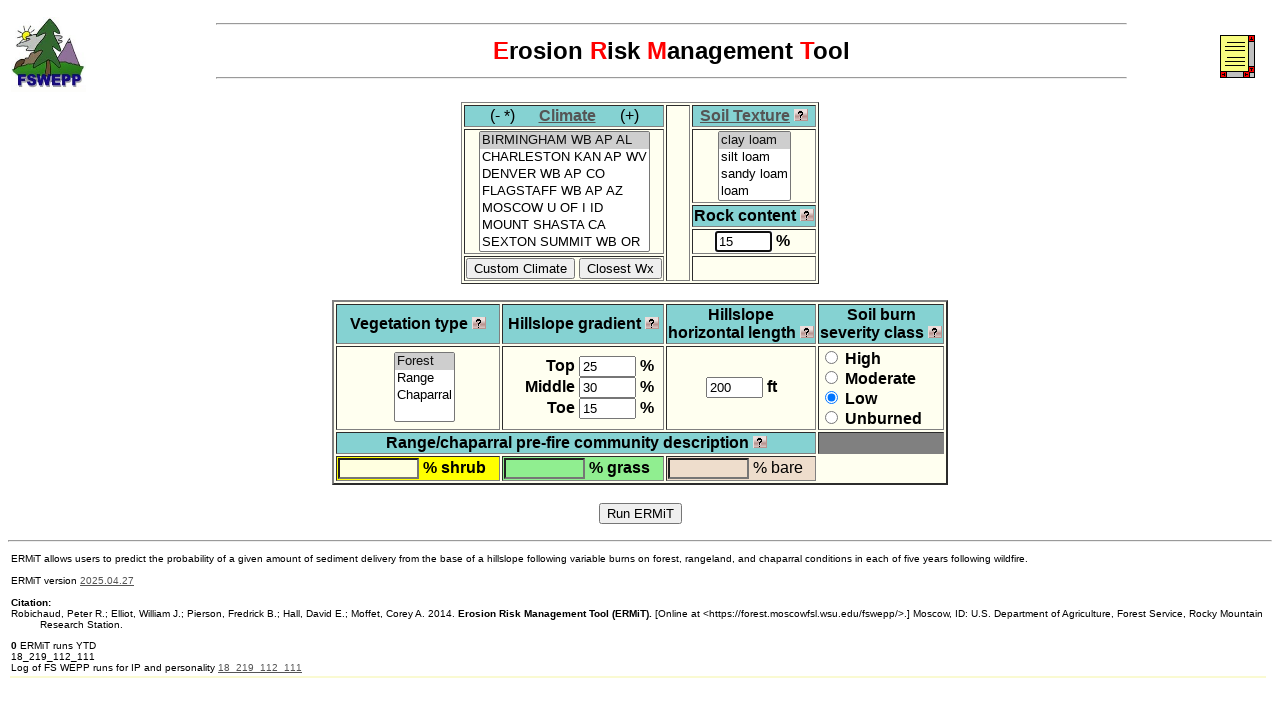

Selected Moscow as climate location at (564, 208) on xpath=/html/body/font/center/form/table/tbody/tr[2]/td[1]/select/option[5]
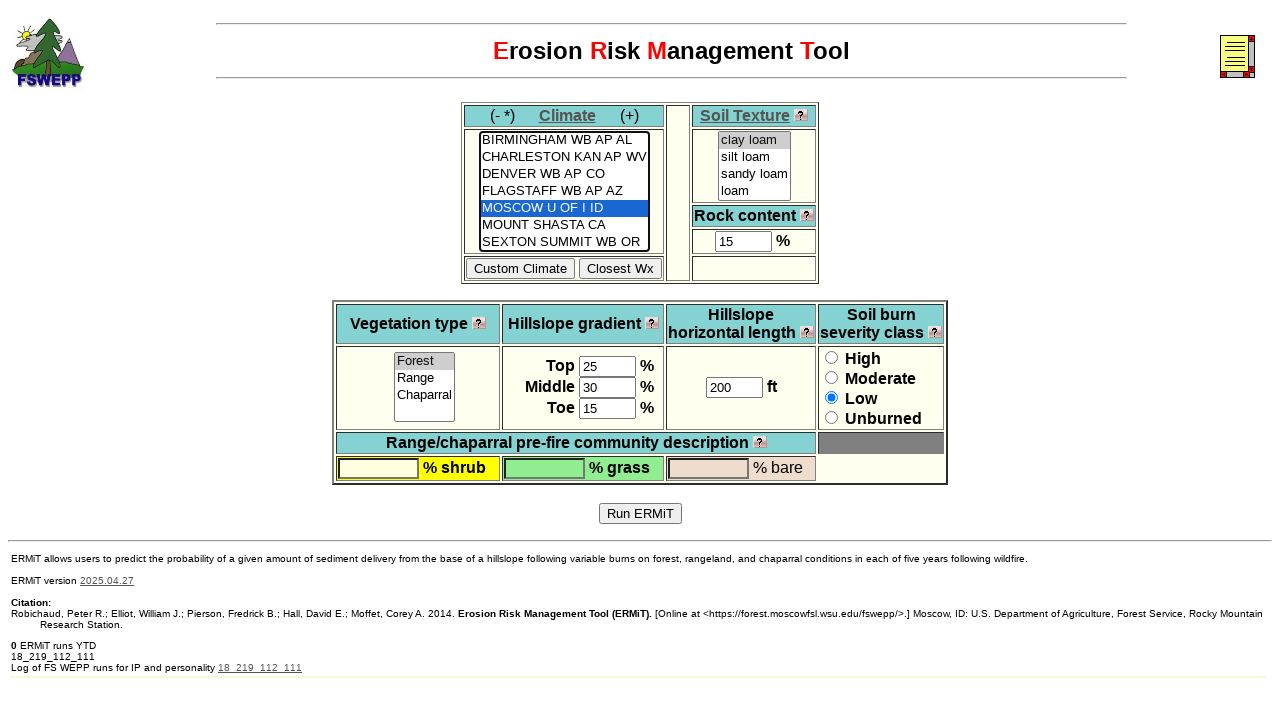

Selected loam as soil type at (754, 191) on xpath=/html/body/font/center/form/table/tbody/tr[2]/td[2]/select/option[4]
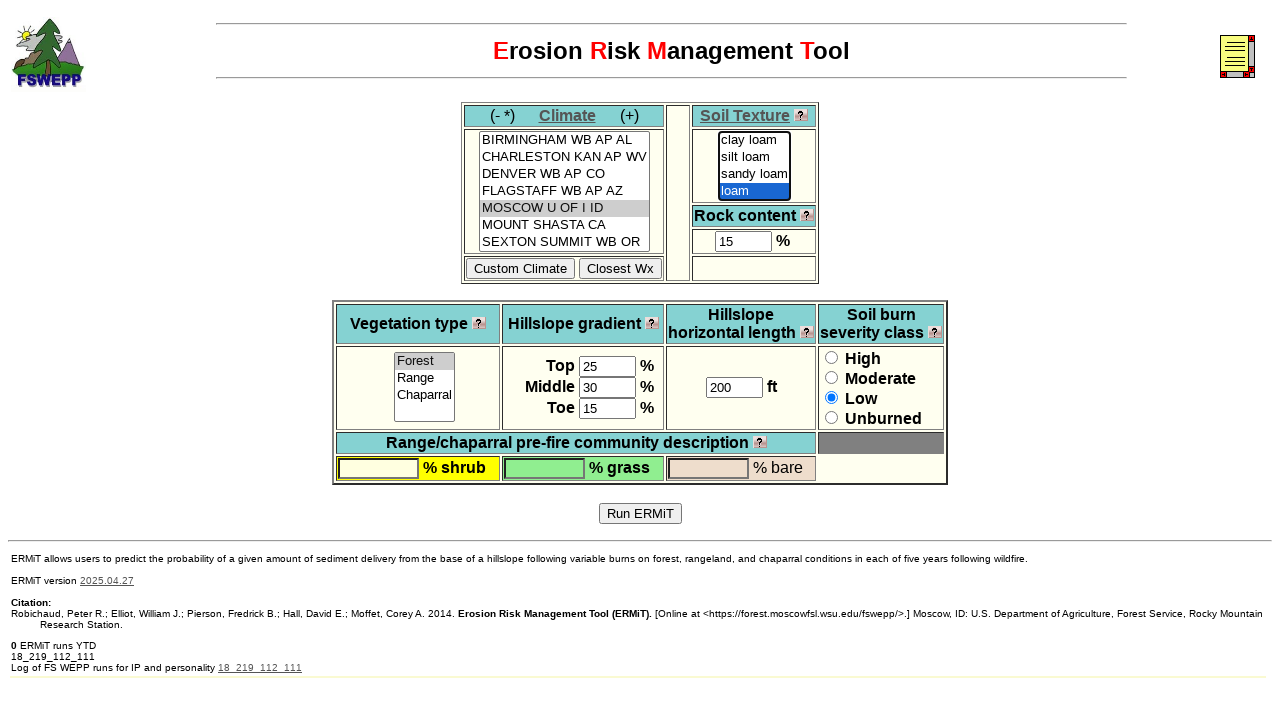

Selected range as vegetation type at (424, 379) on xpath=/html/body/font/center/form/p/table/tbody/tr[2]/td[1]/select/option[2]
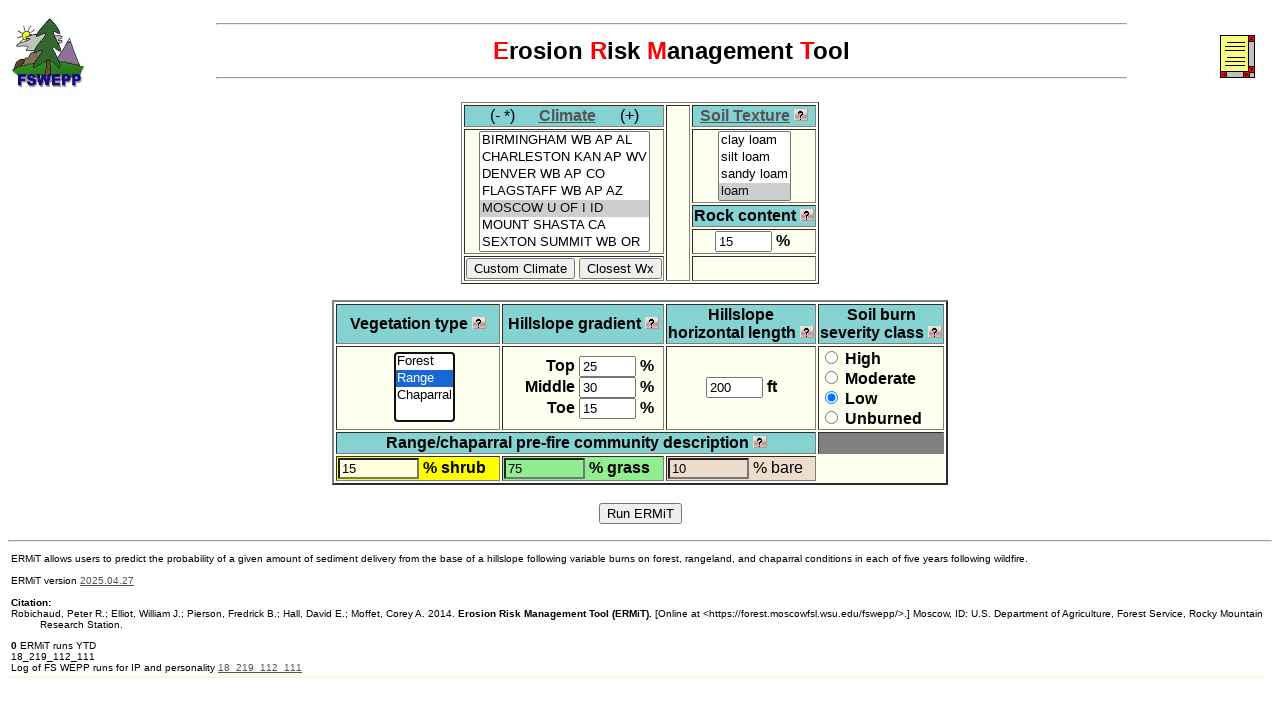

Selected moderate fire severity at (832, 377) on xpath=/html/body/font/center/form/p/table/tbody/tr[2]/td[4]/input[2]
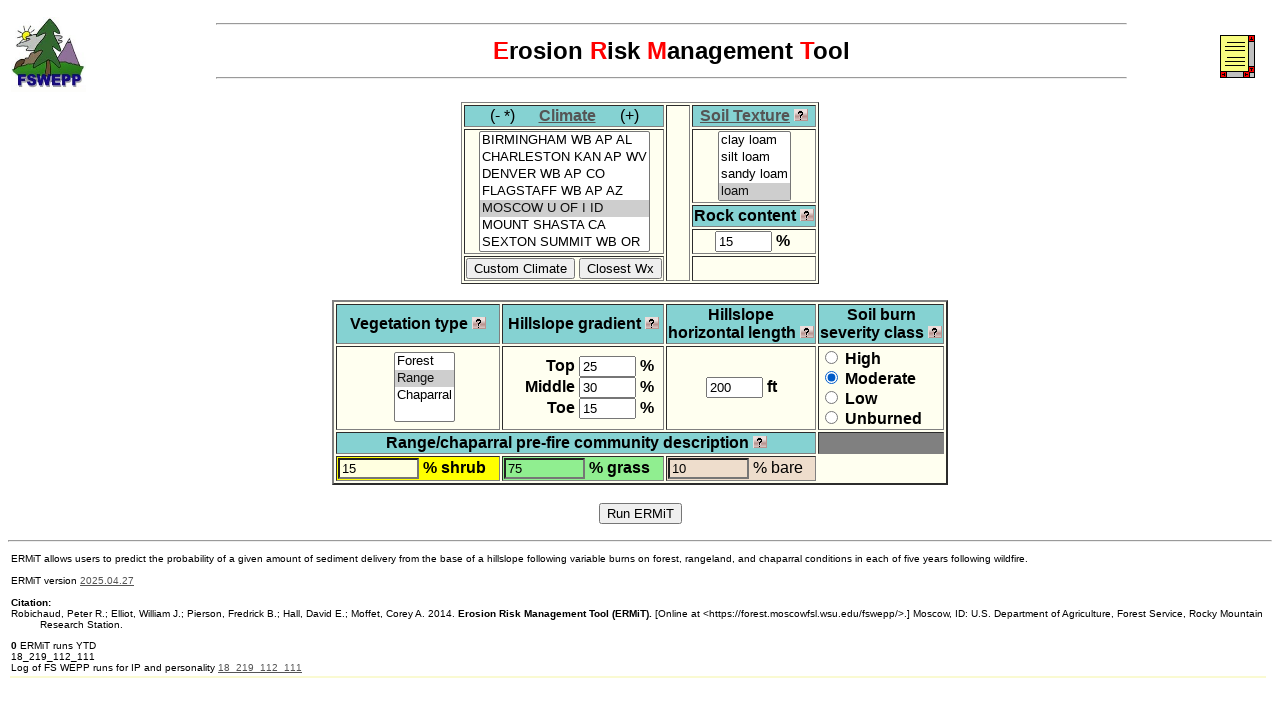

Clicked submit button to run ERMiT analysis at (640, 513) on xpath=/html/body/font/center/form/p/input[3]
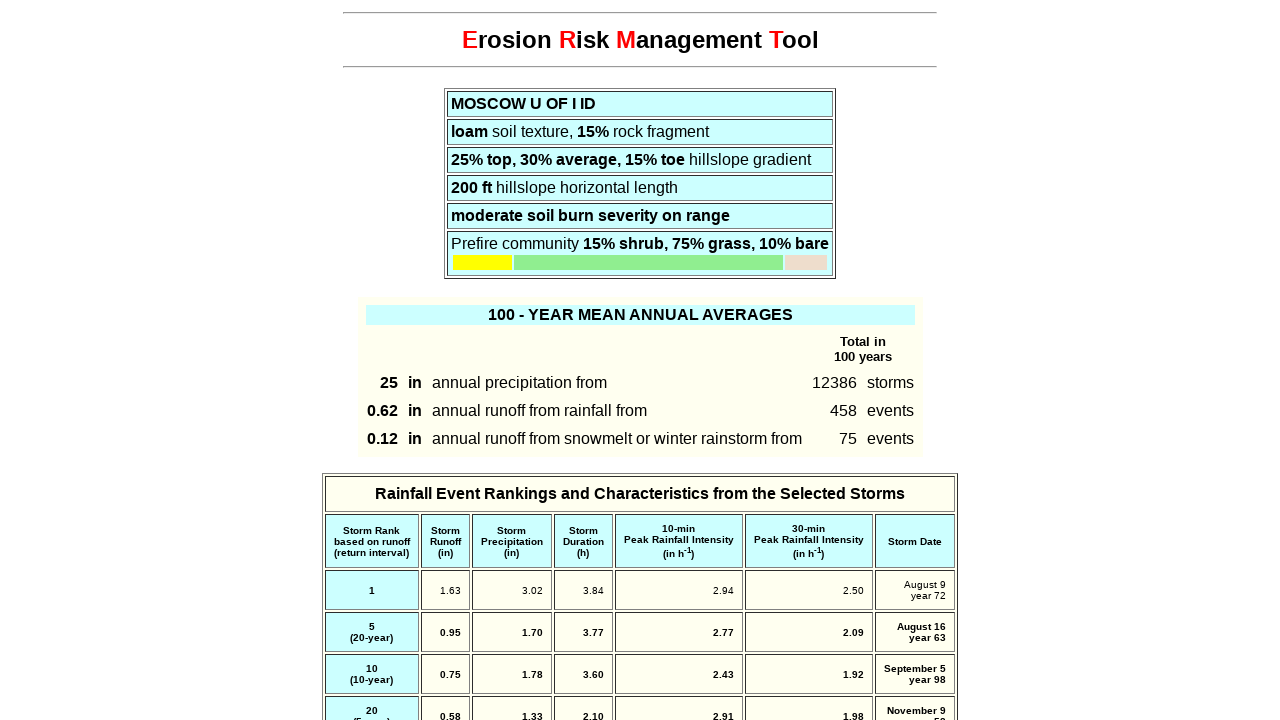

ERMiT analysis results loaded successfully
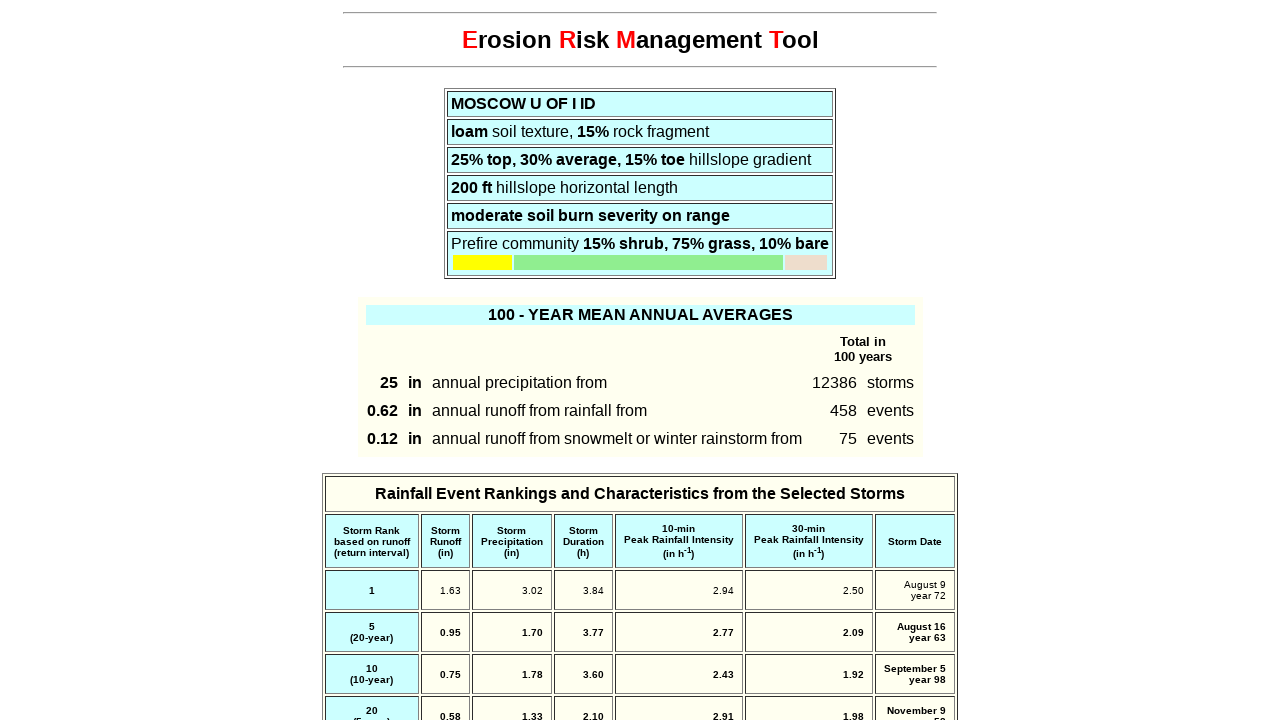

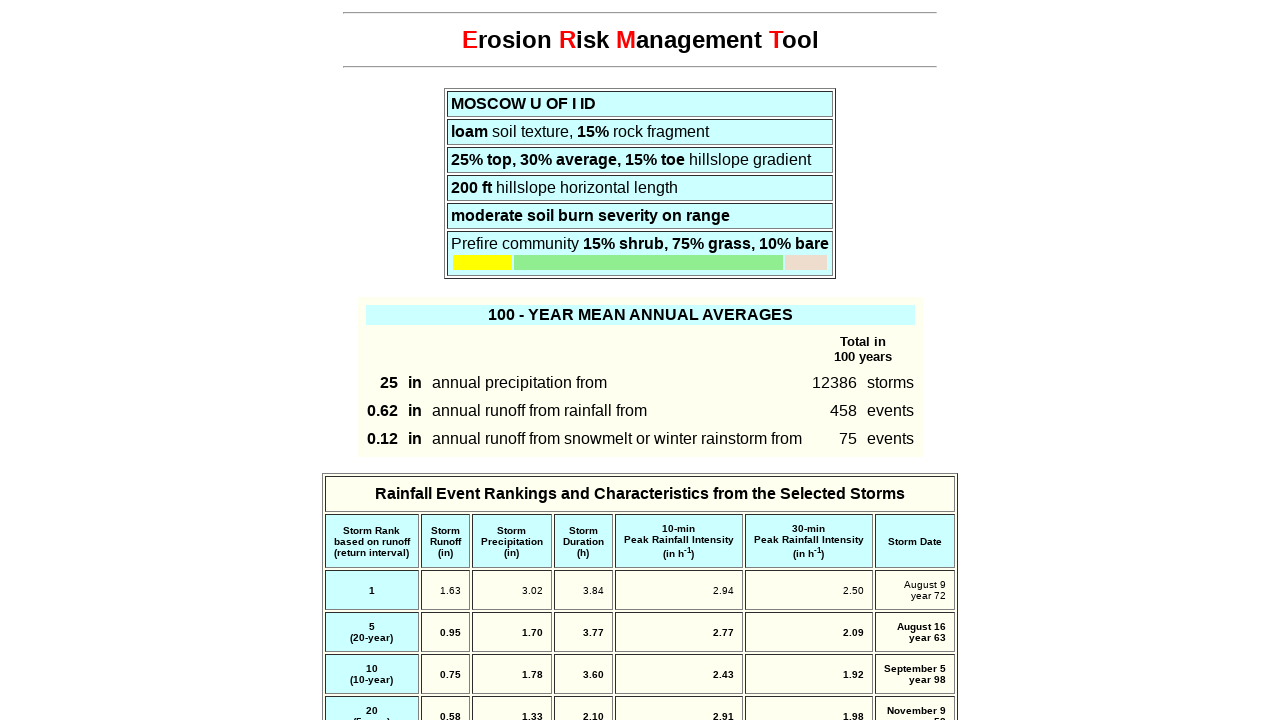